Tests slider interaction by dragging the slider handle to various positions using mouse actions, moving it both forward and backward along the track.

Starting URL: https://demoqa.com/slider

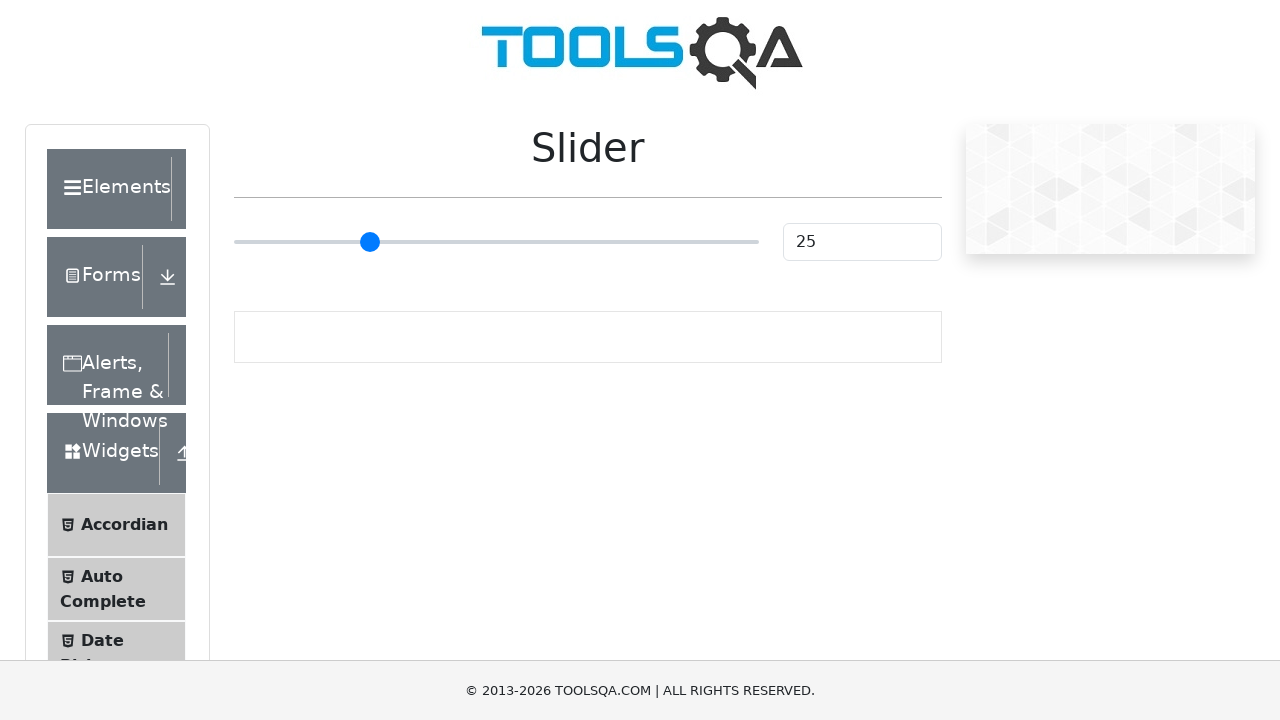

Located slider element
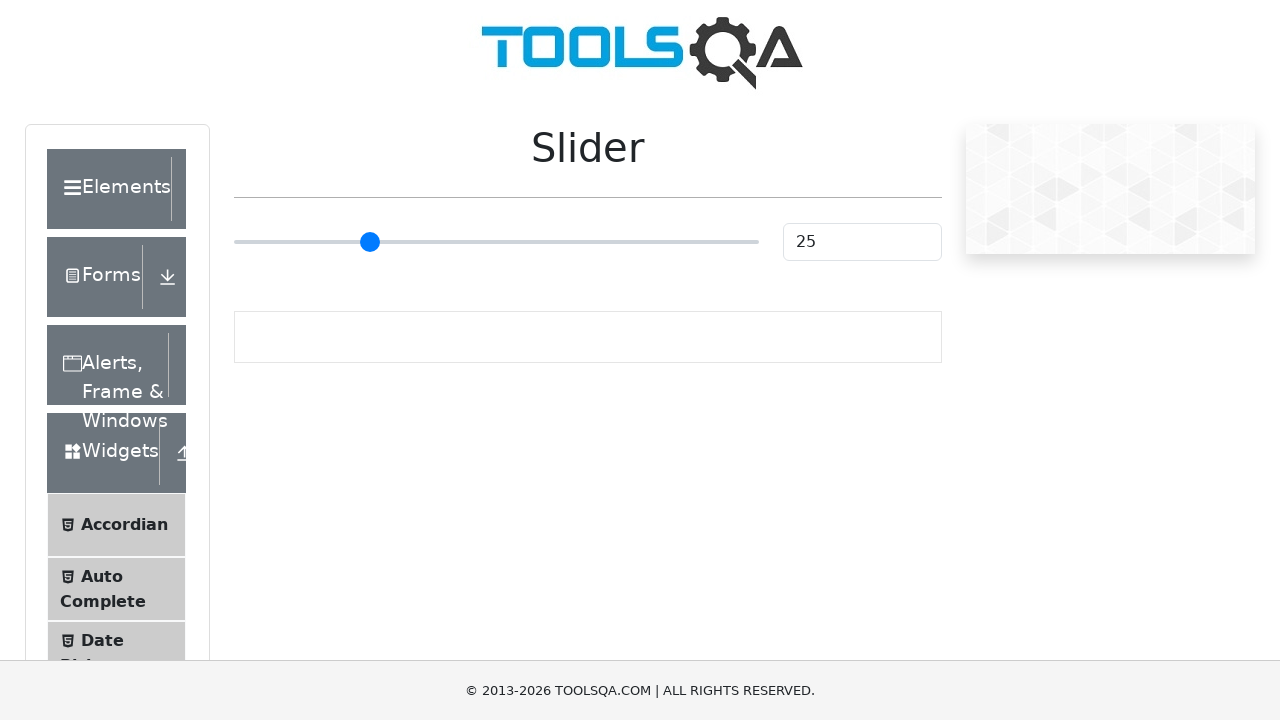

Slider is now visible
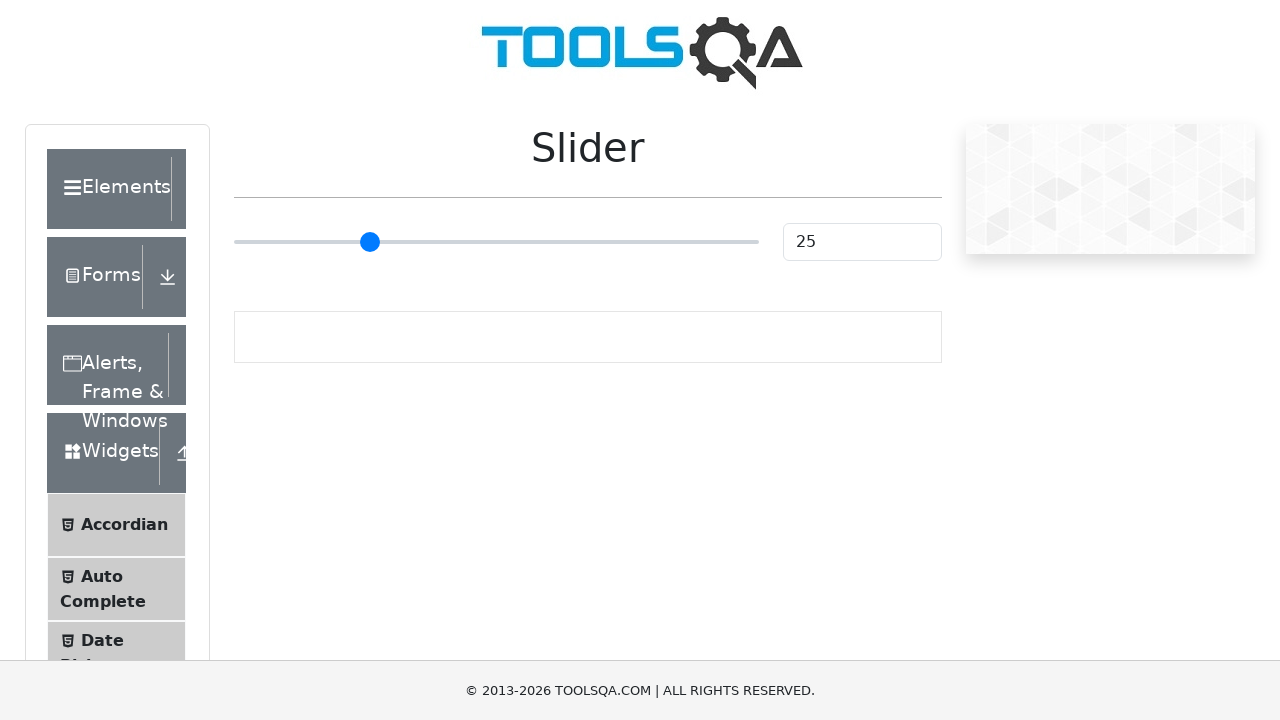

Retrieved slider bounding box and calculated center coordinates
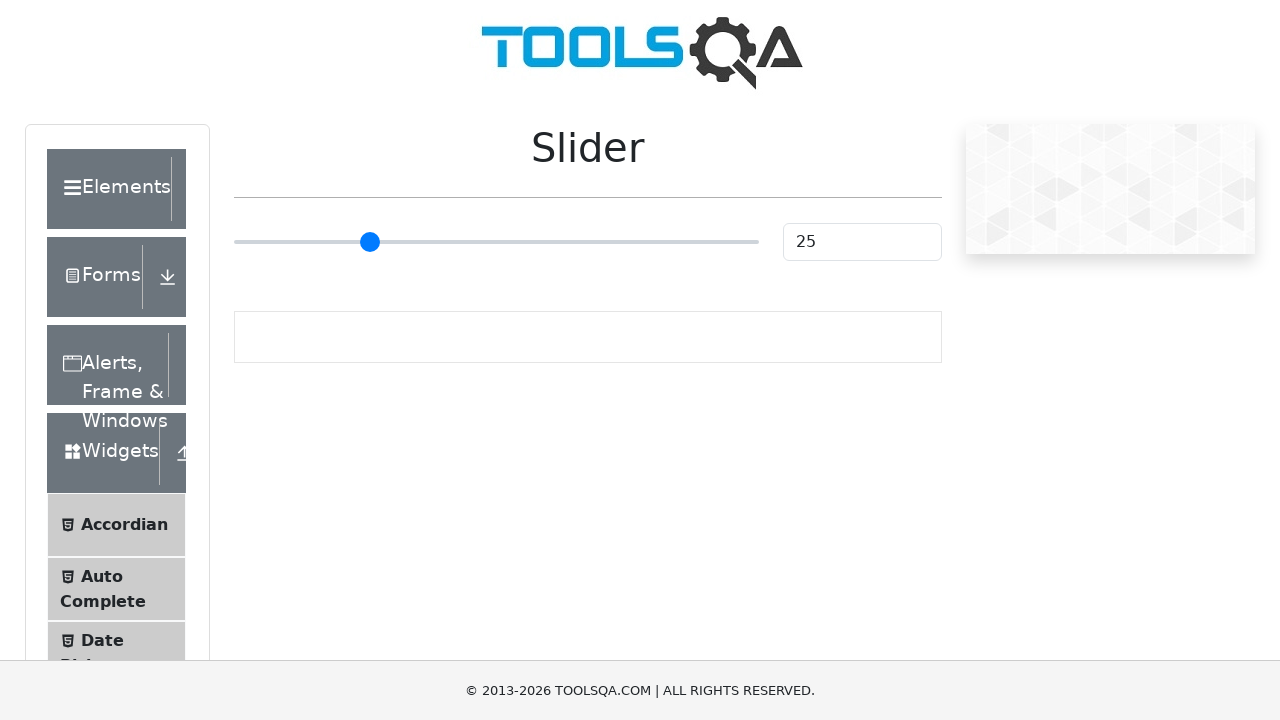

Moved mouse to slider center position at (496, 242)
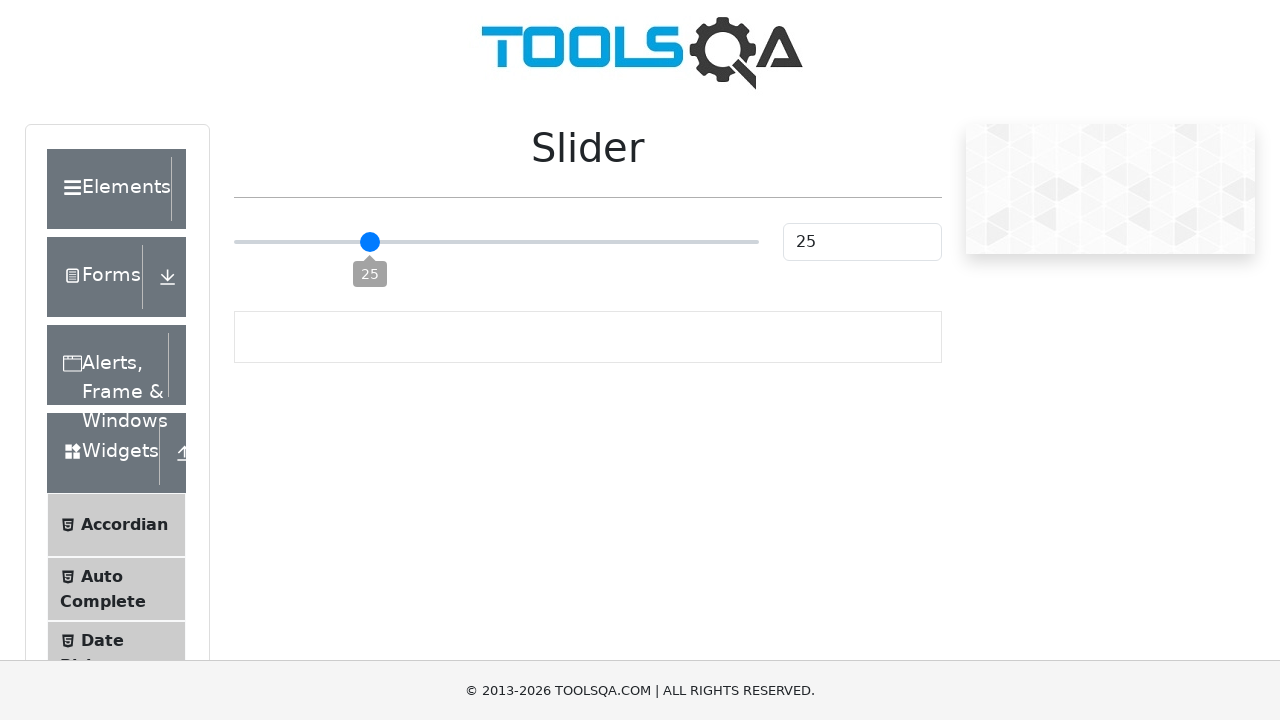

Pressed mouse button down on slider at (496, 242)
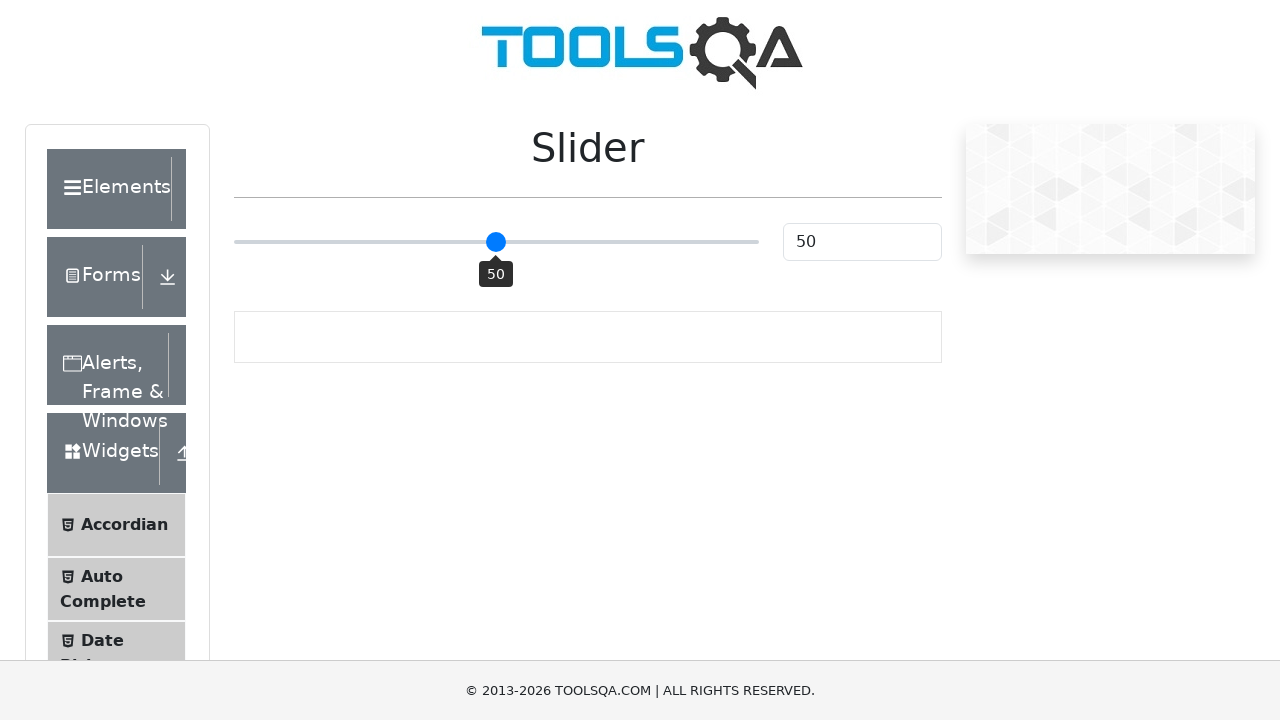

Dragged slider 1px to the right at (497, 242)
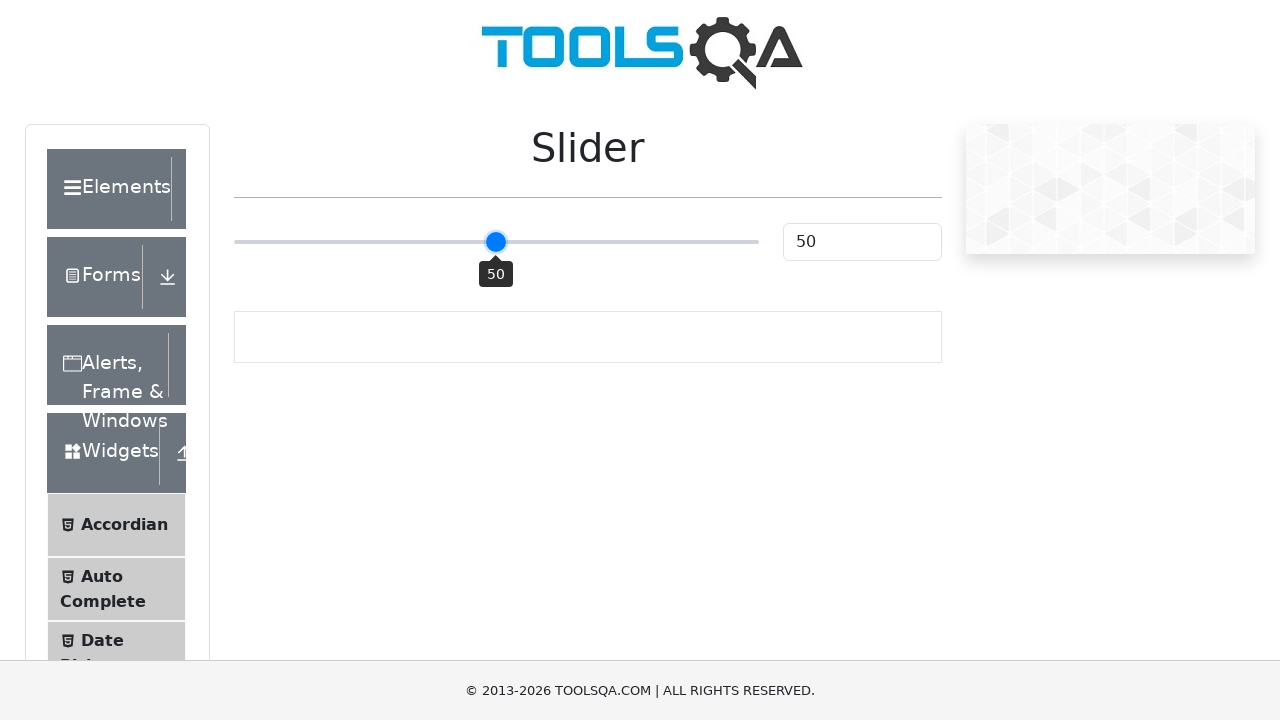

Released mouse button after 1px drag at (497, 242)
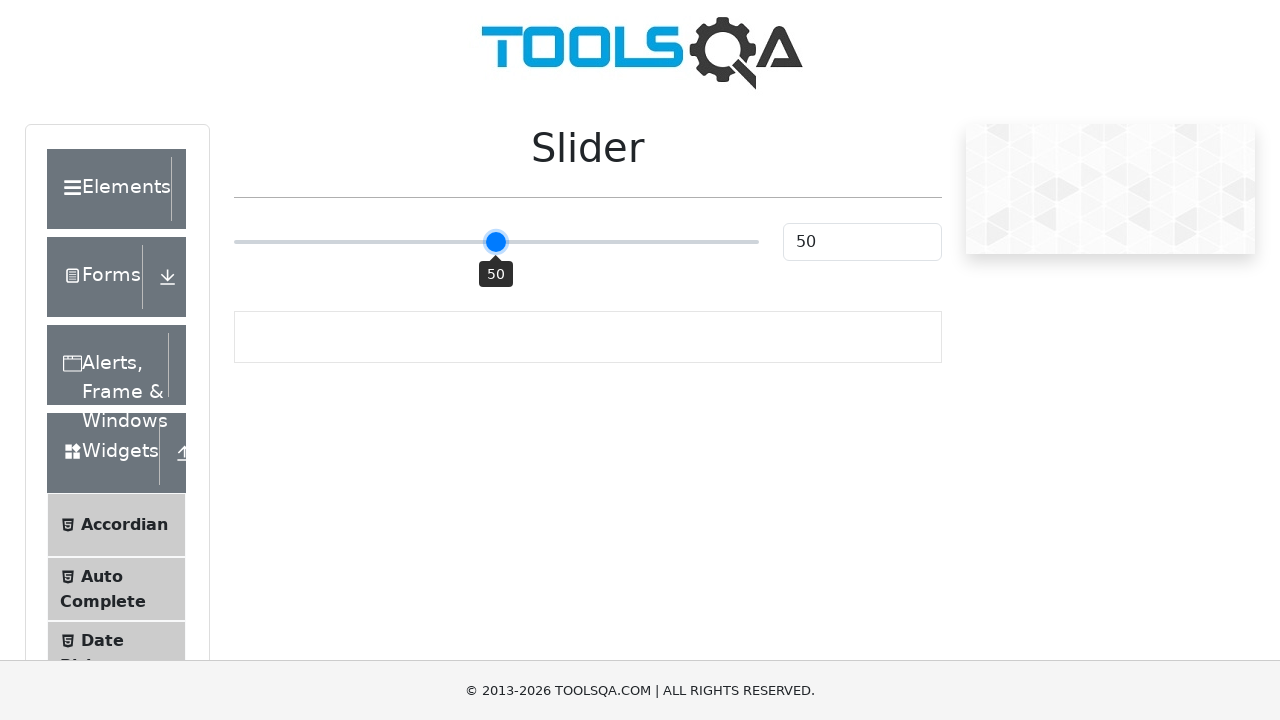

Recalculated slider center coordinates for next drag
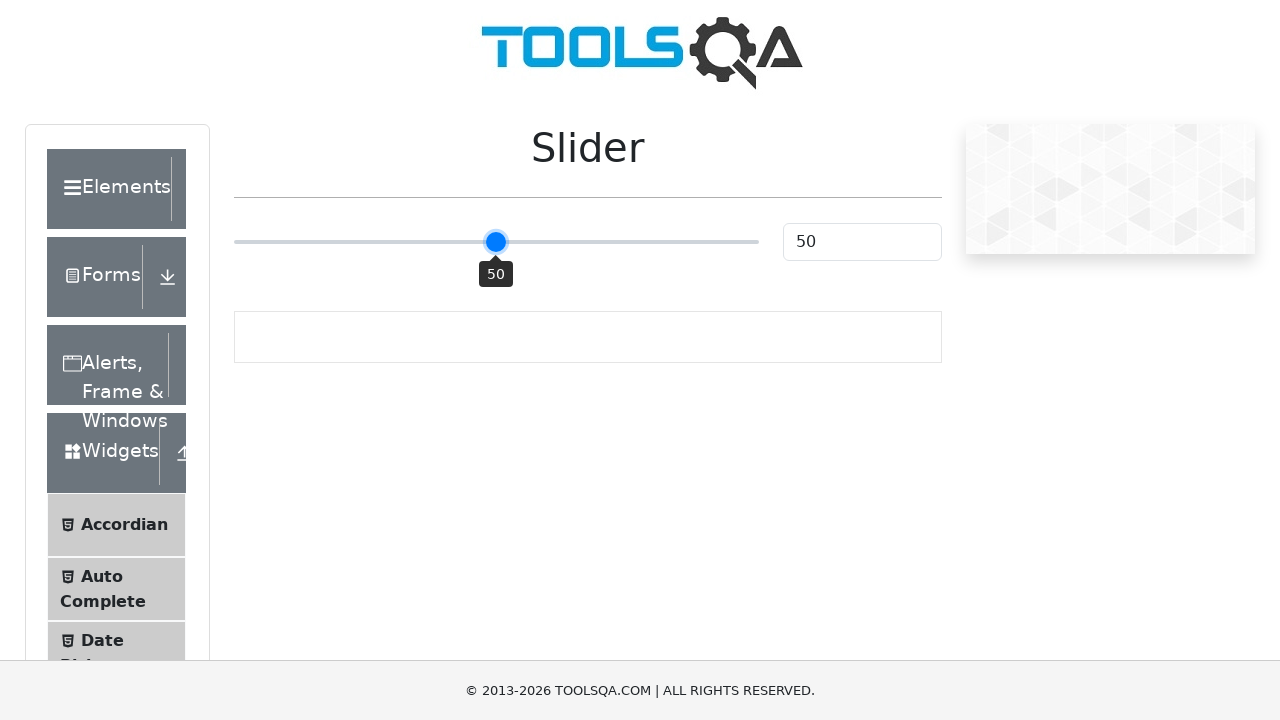

Moved mouse to slider center position at (496, 242)
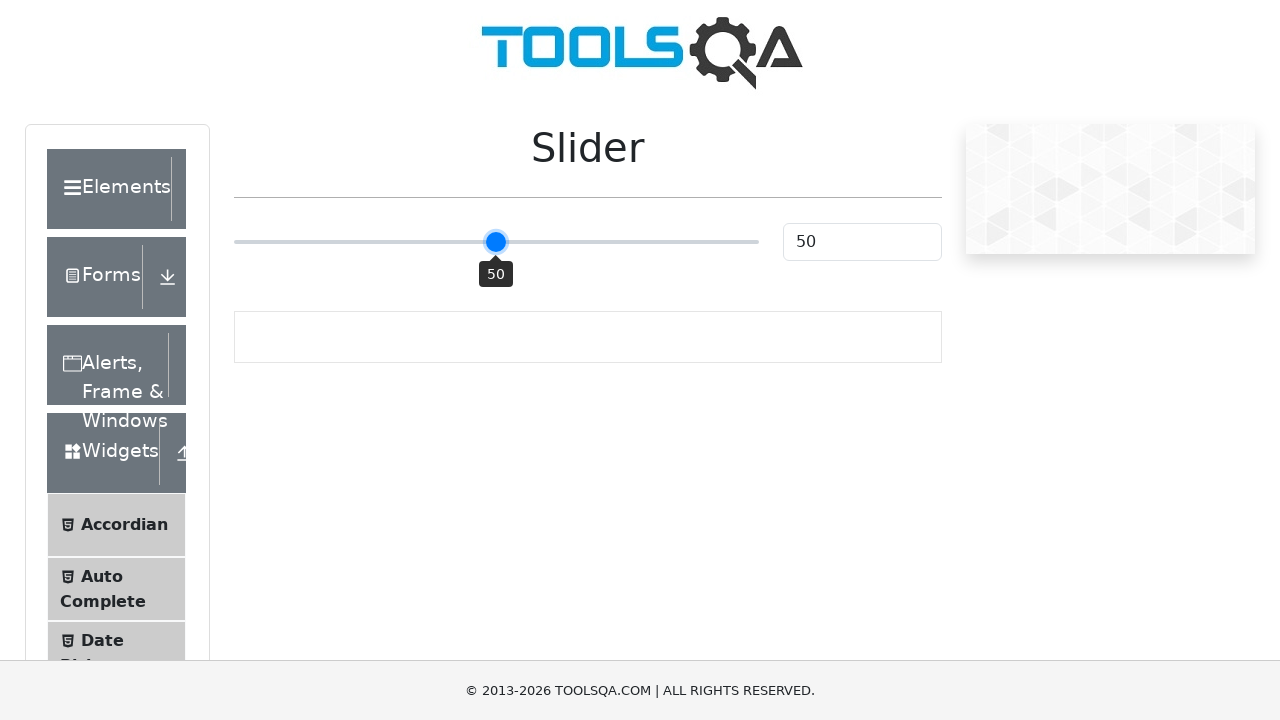

Pressed mouse button down on slider at (496, 242)
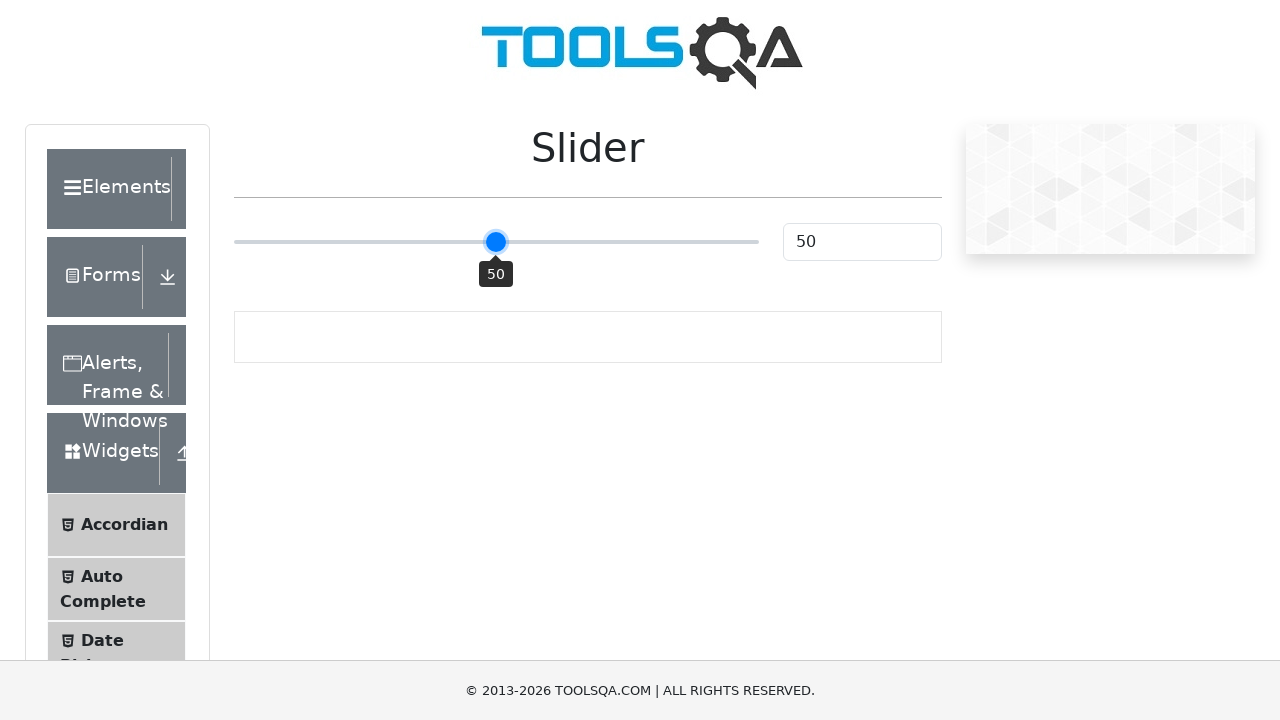

Dragged slider 100px to the right at (596, 242)
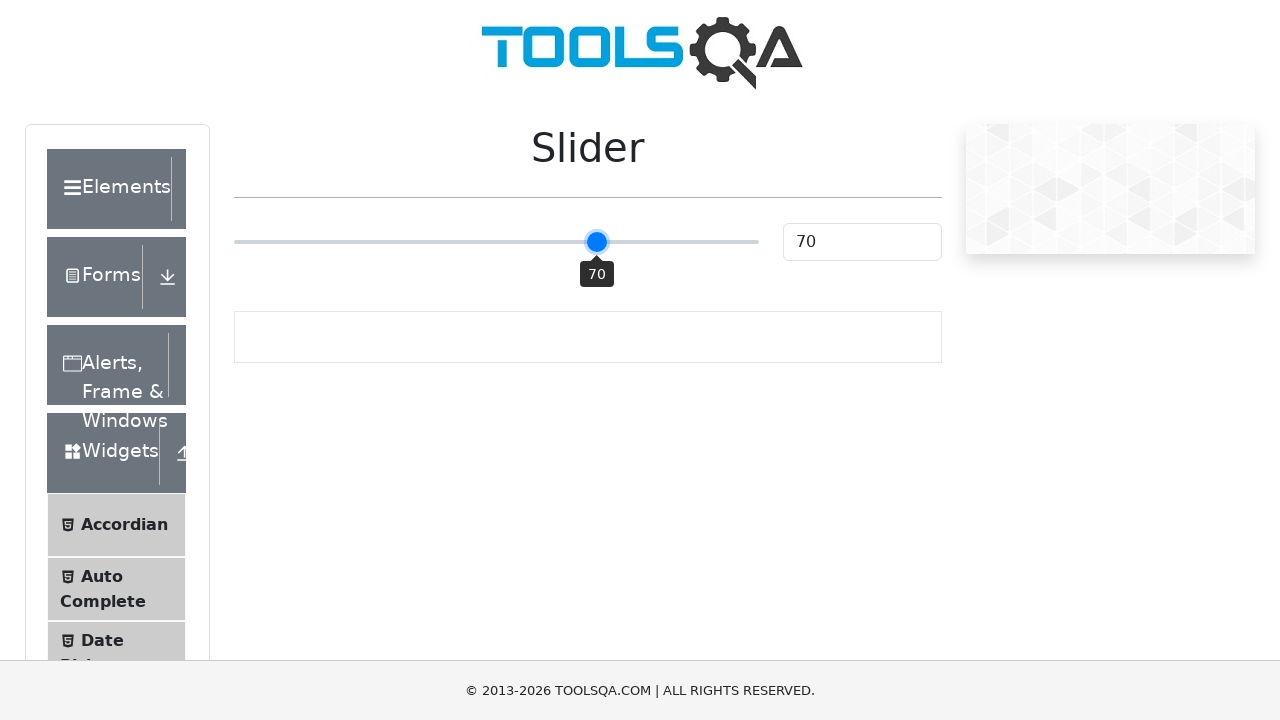

Released mouse button after 100px drag at (596, 242)
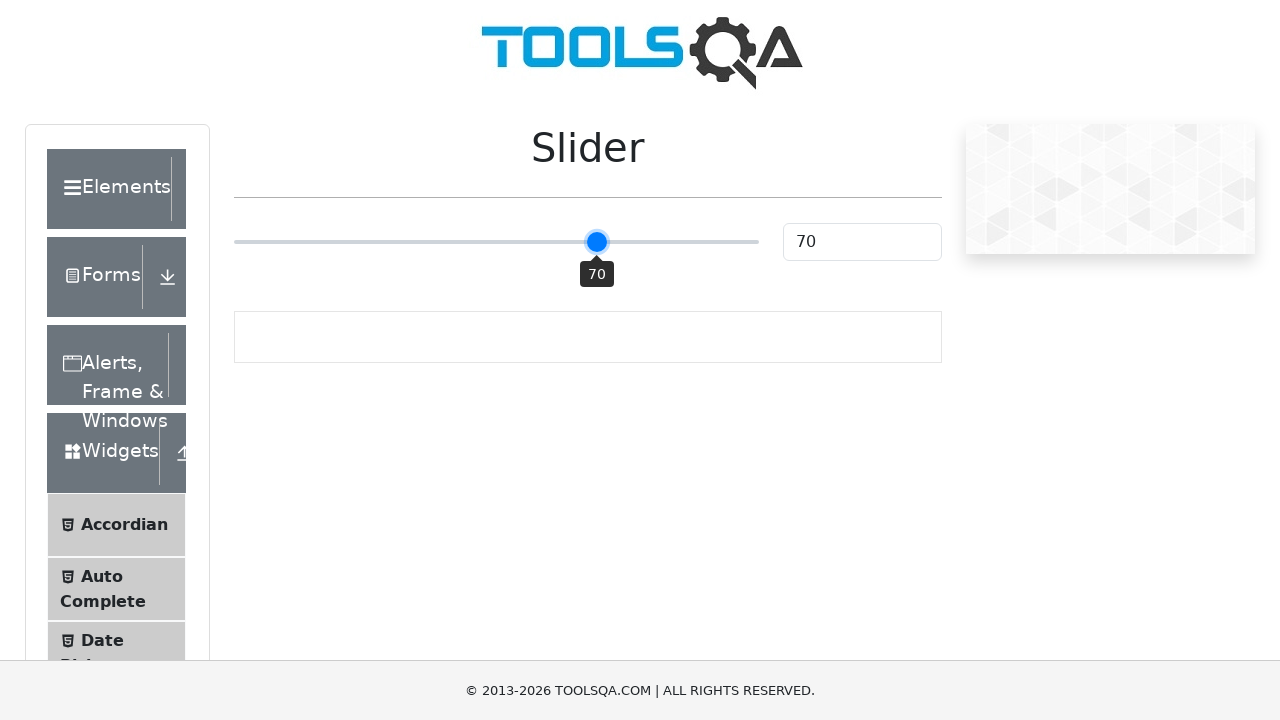

Recalculated slider center coordinates for next drag
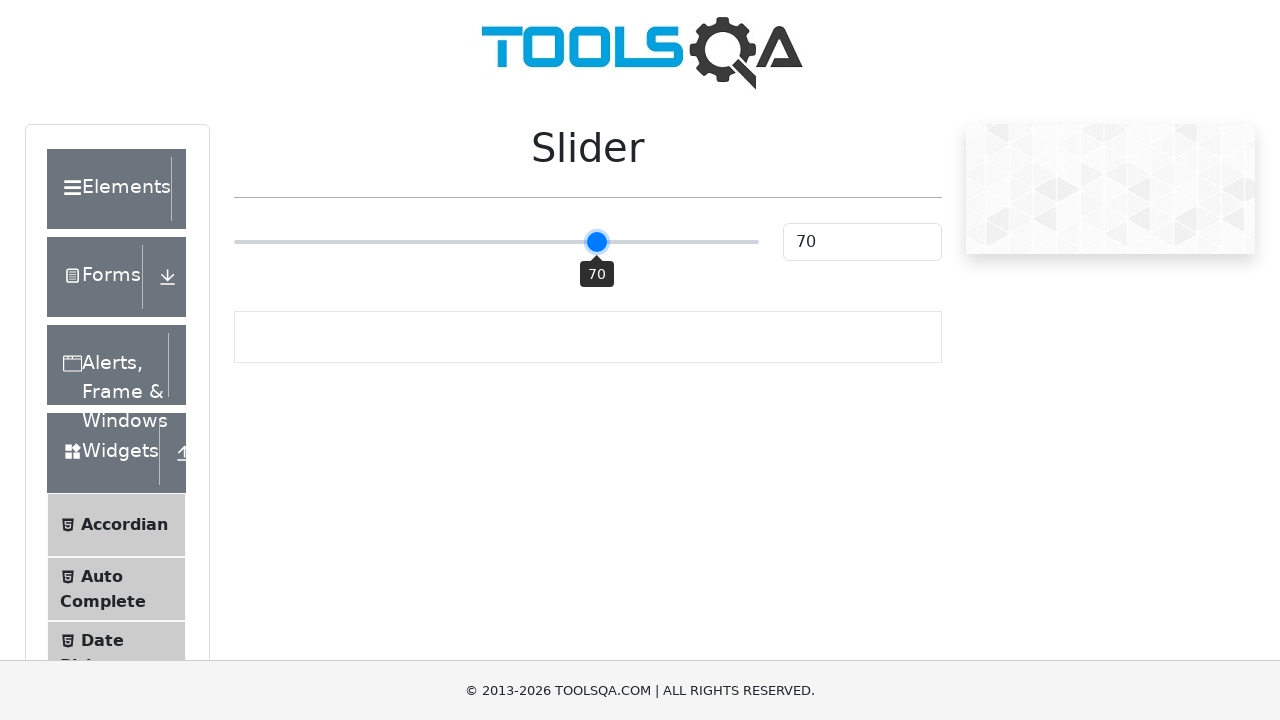

Moved mouse to slider center position at (496, 242)
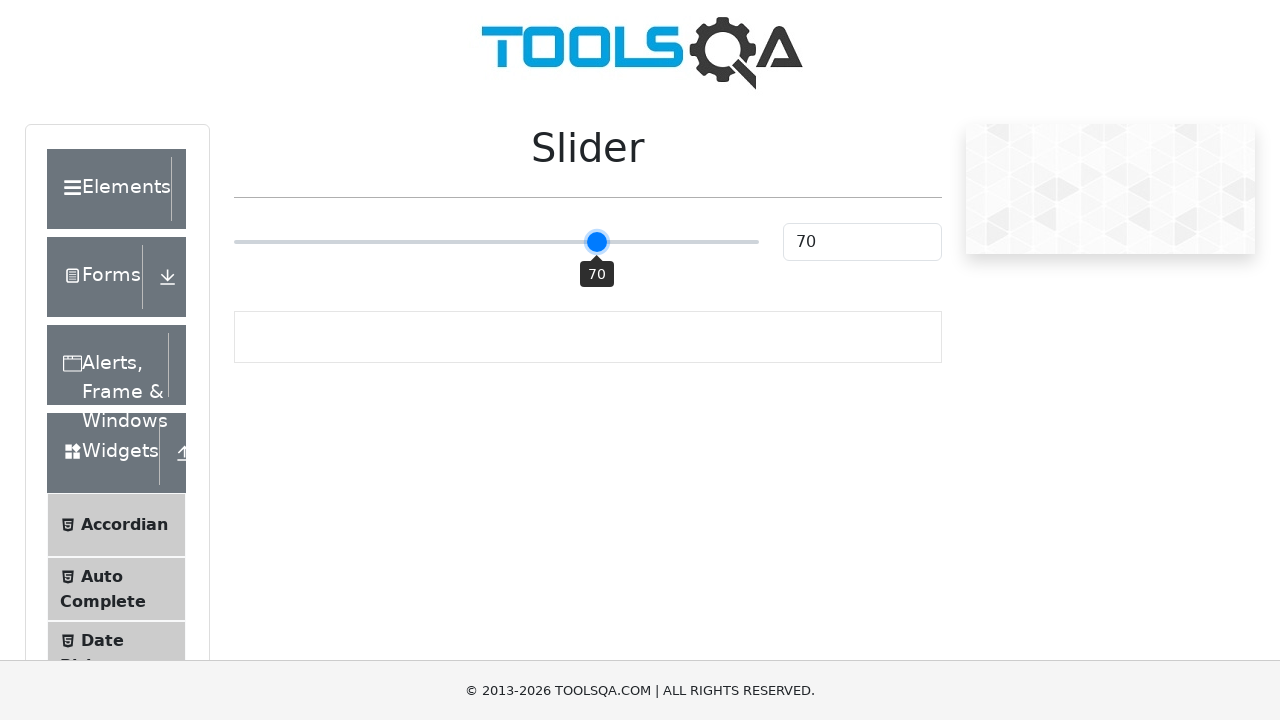

Pressed mouse button down on slider at (496, 242)
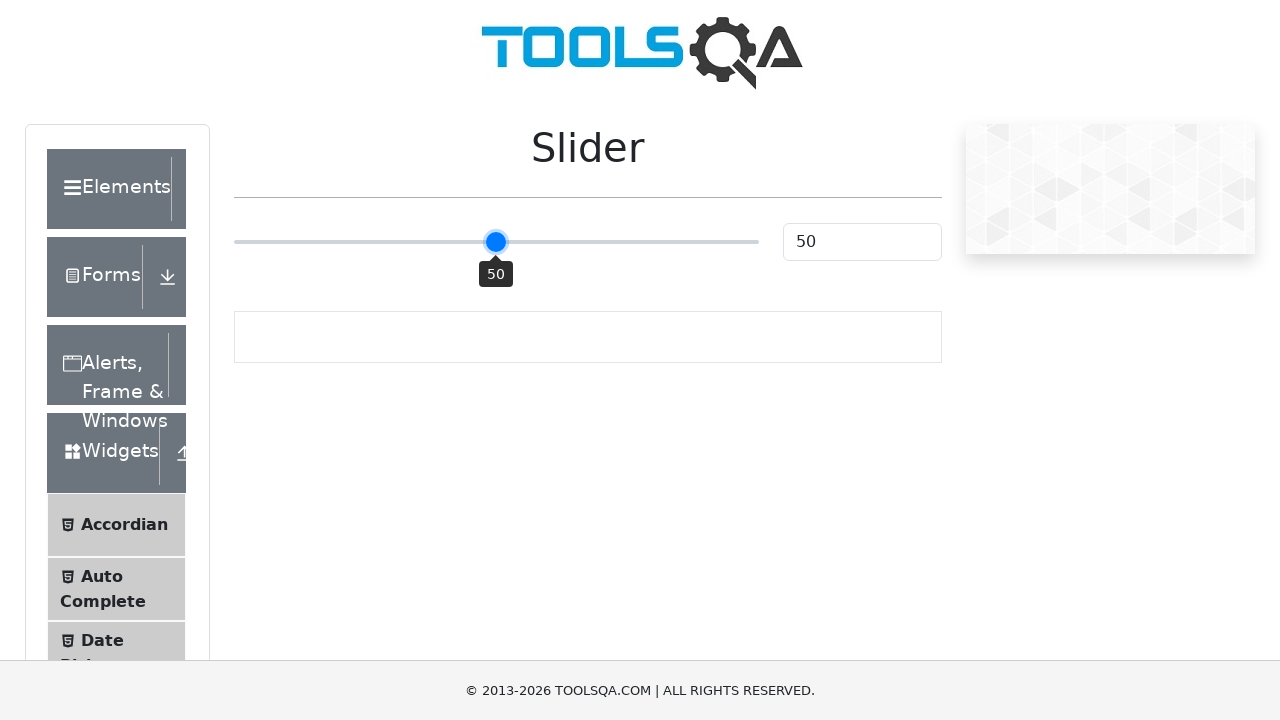

Dragged slider 25px to the right at (521, 242)
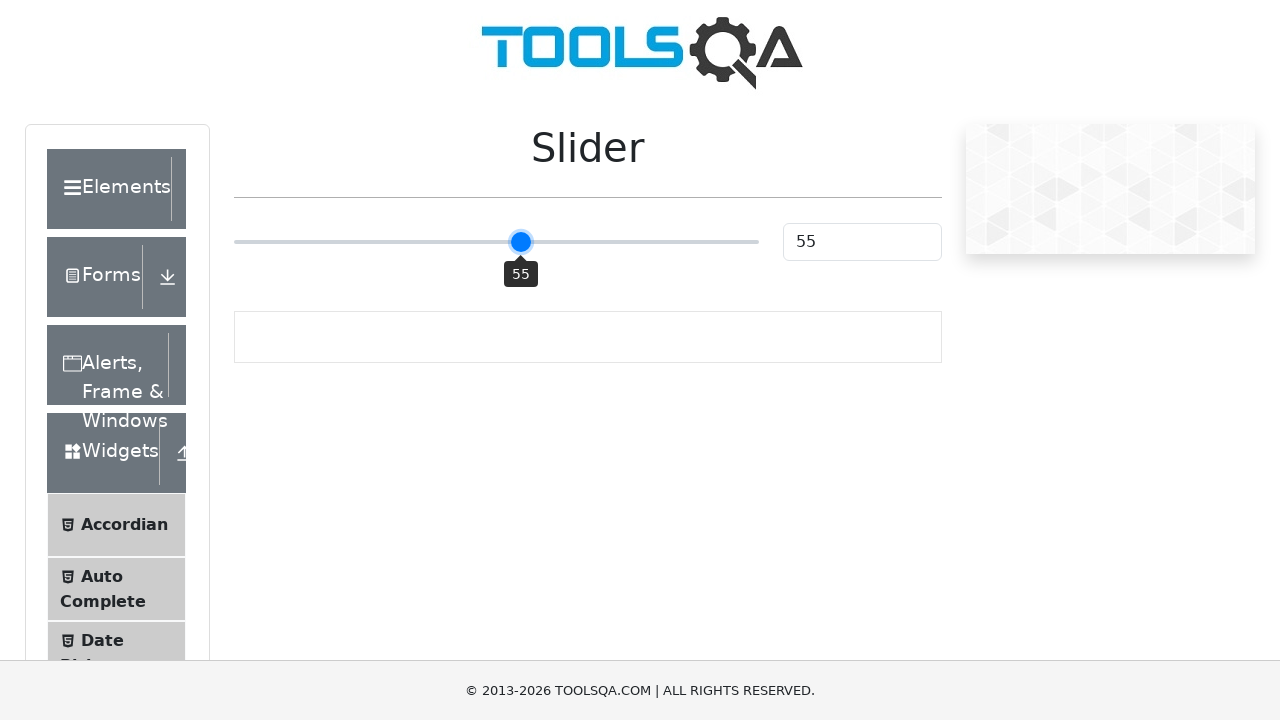

Released mouse button after 25px drag at (521, 242)
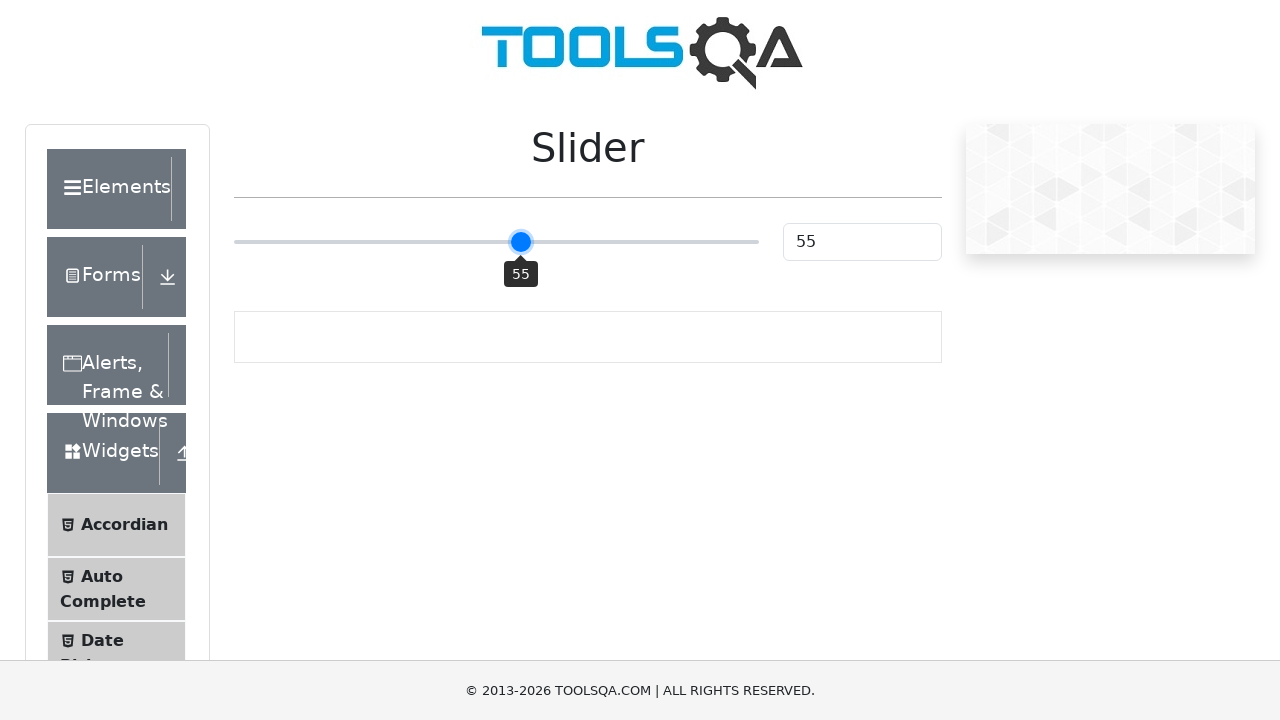

Recalculated slider center coordinates for next drag
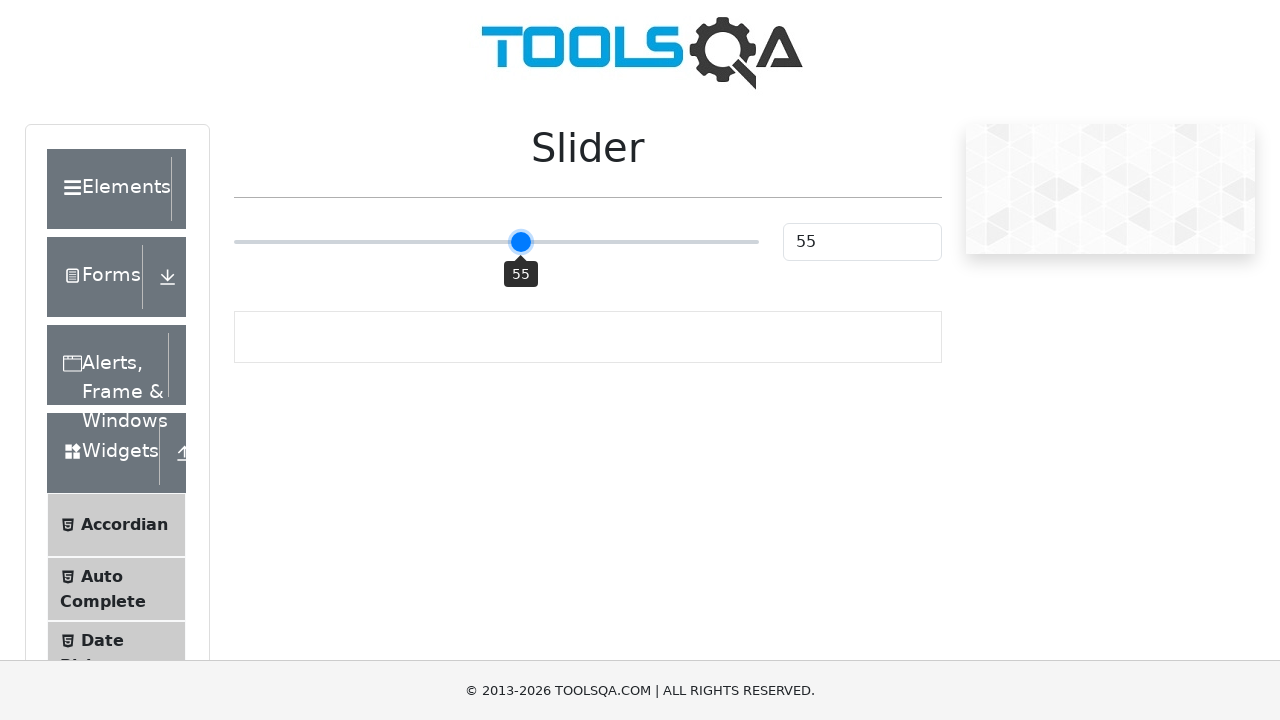

Moved mouse to slider center position at (496, 242)
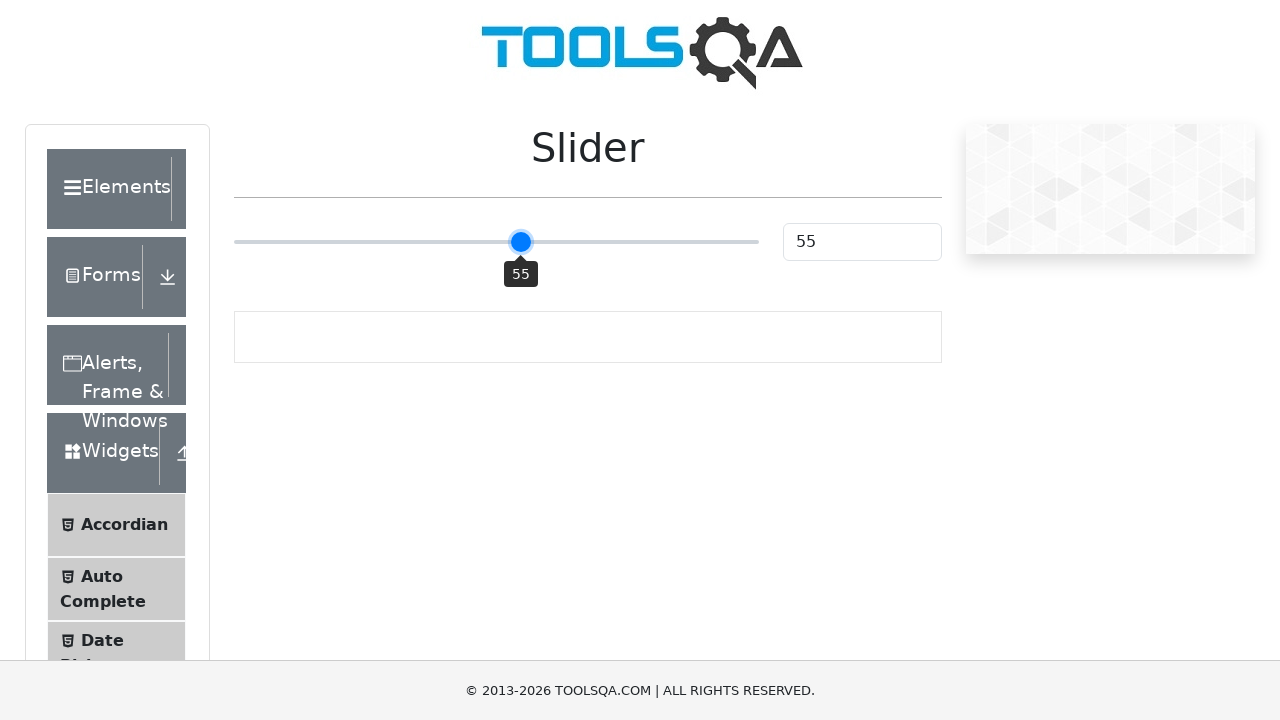

Pressed mouse button down on slider at (496, 242)
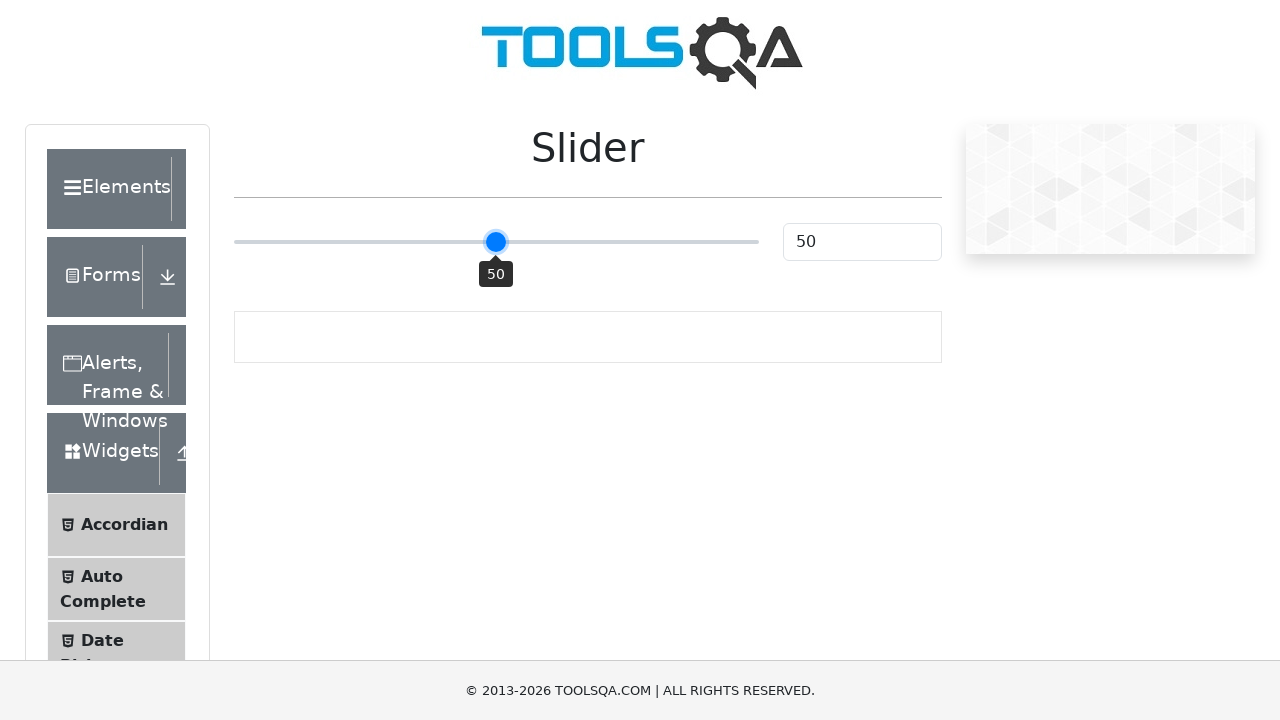

Dragged slider 70px to the right at (566, 242)
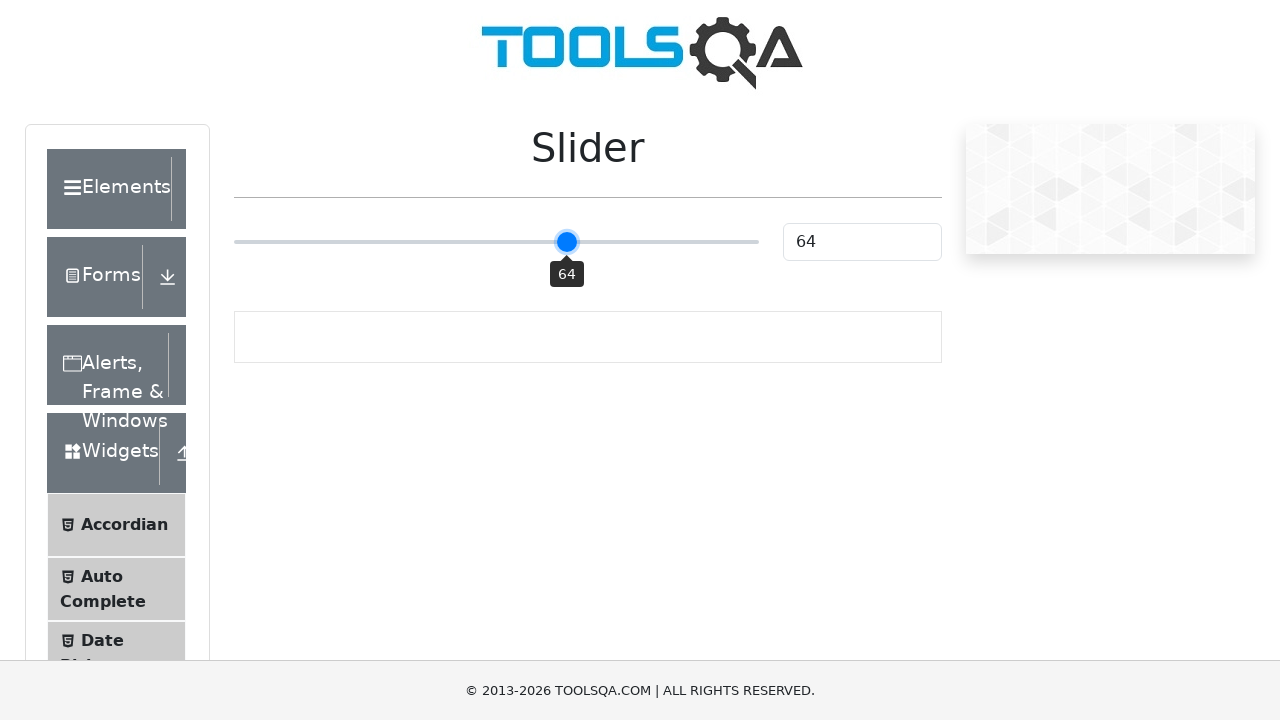

Released mouse button after 70px drag at (566, 242)
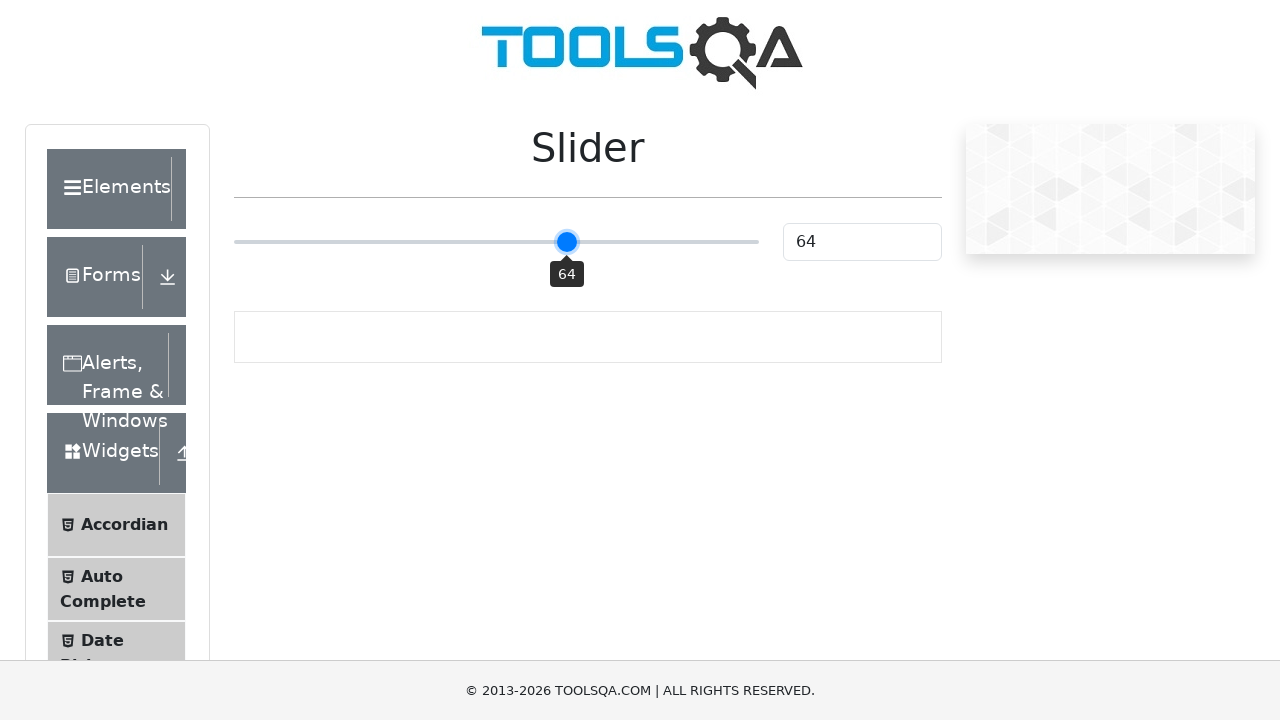

Recalculated slider center coordinates for final drag
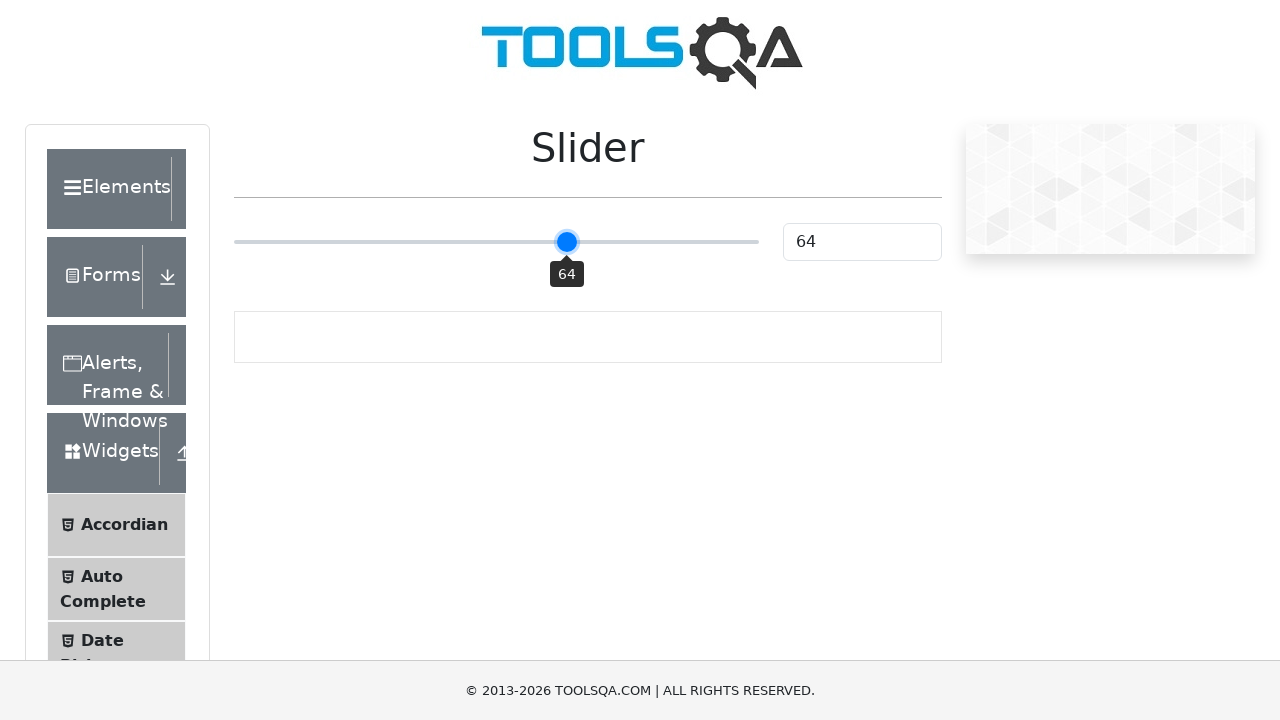

Moved mouse to slider center position at (496, 242)
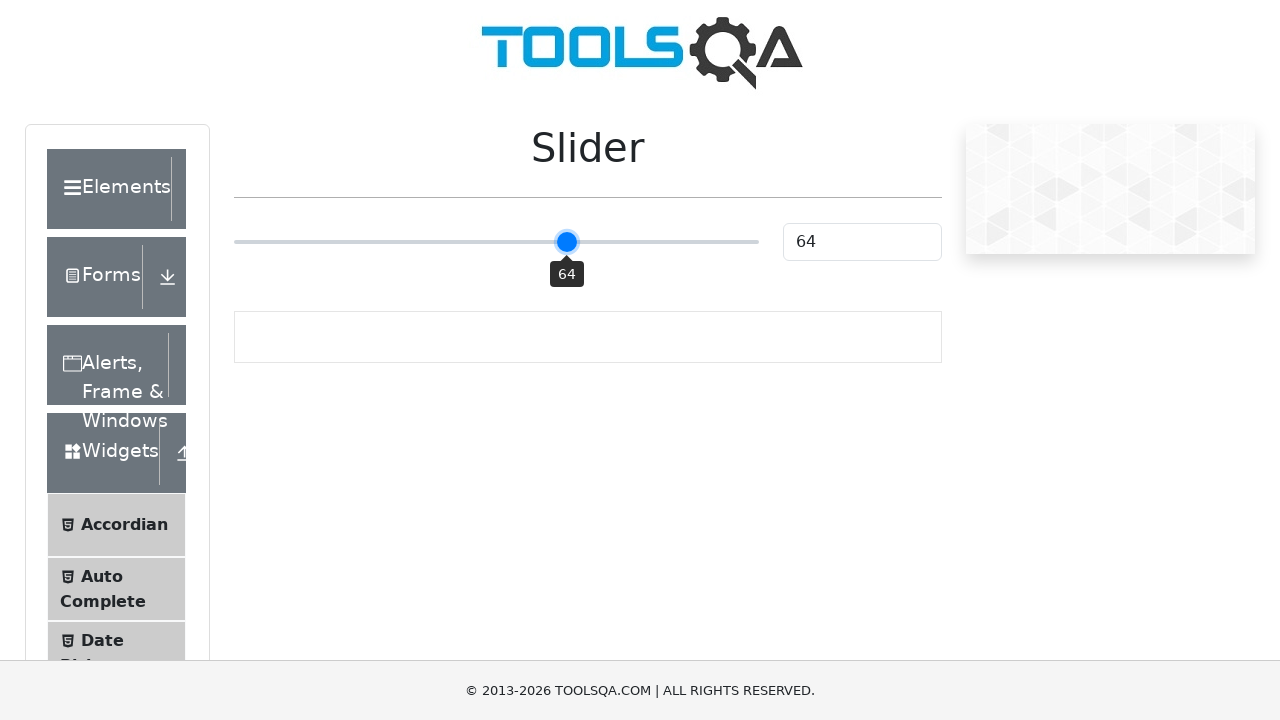

Pressed mouse button down on slider at (496, 242)
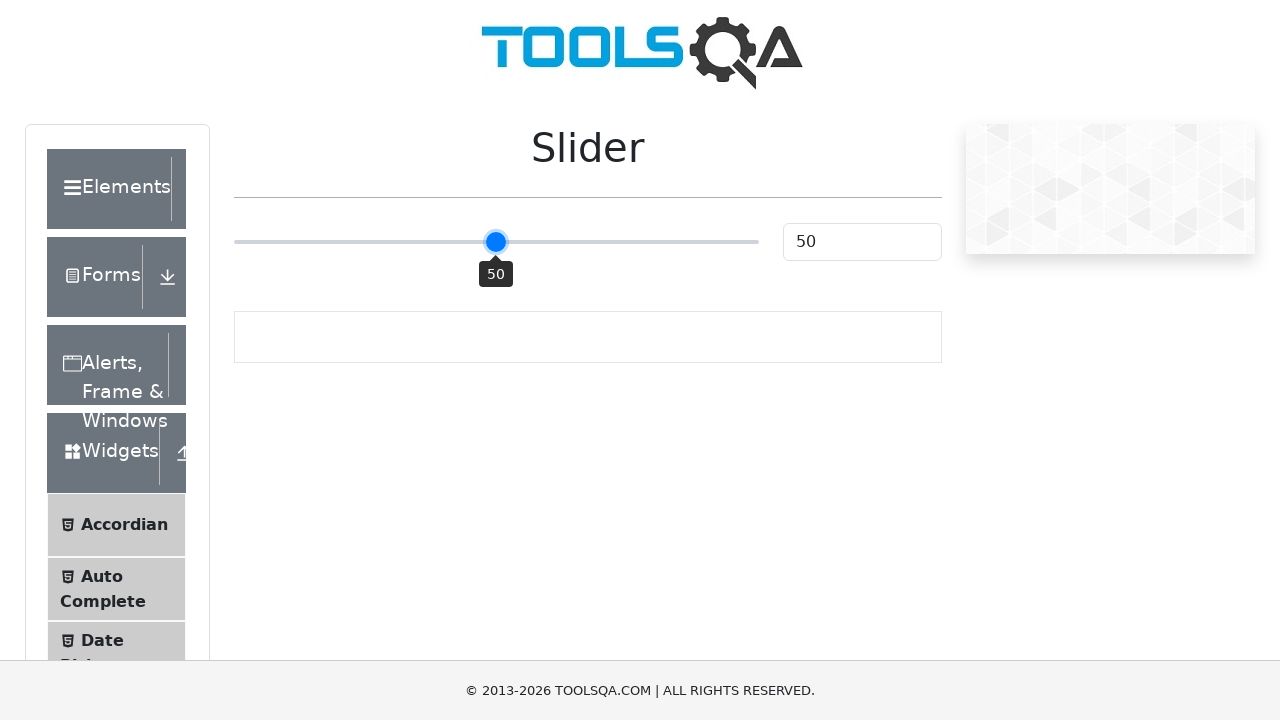

Dragged slider 25px to the left at (471, 242)
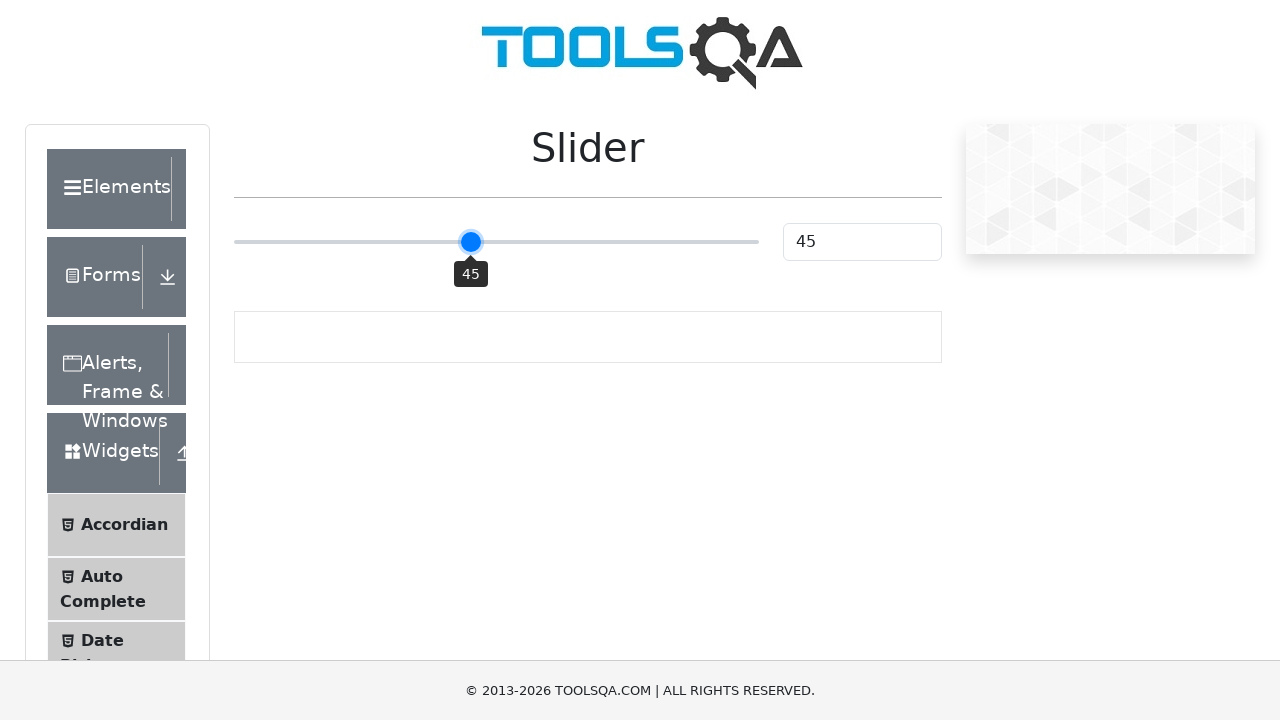

Released mouse button after 25px left drag at (471, 242)
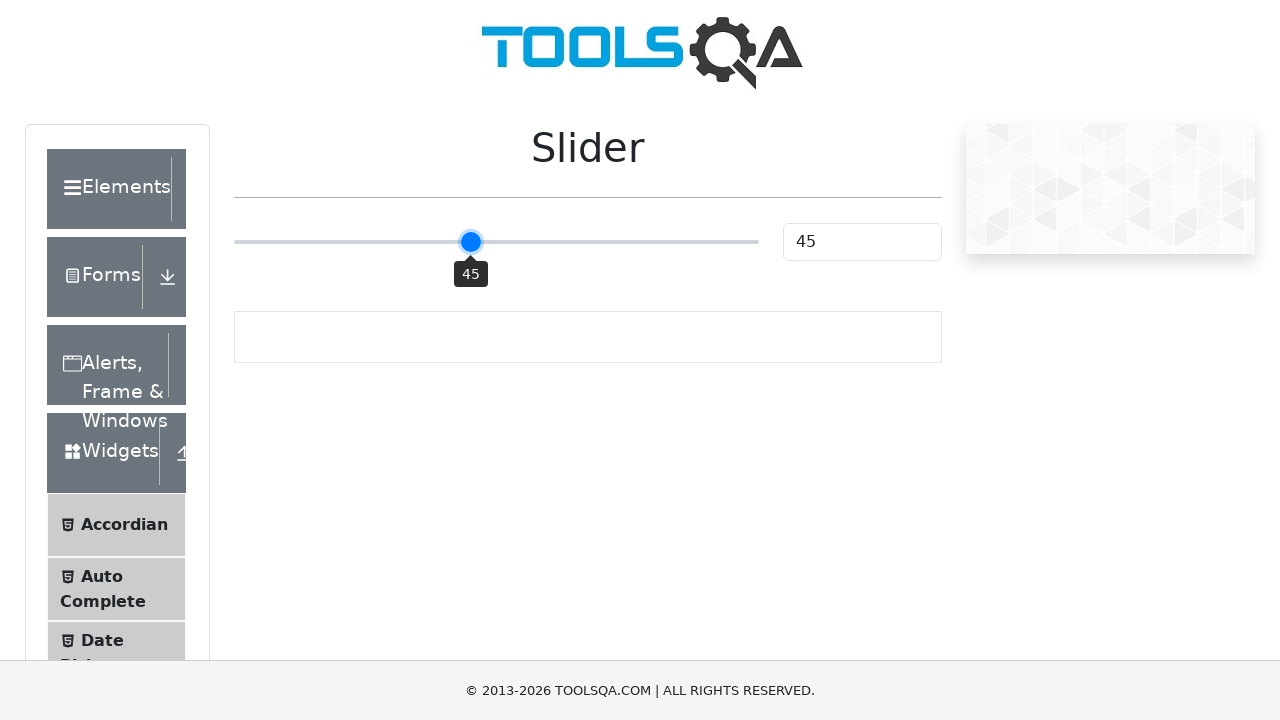

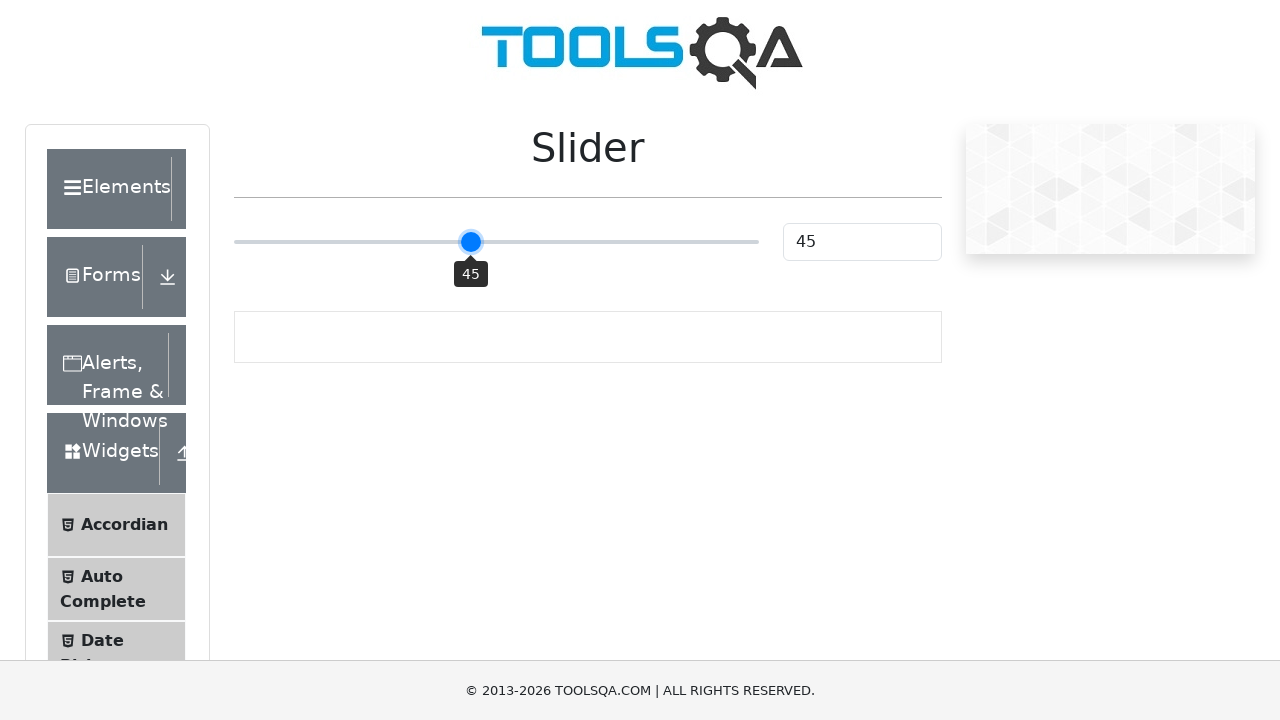